Tests alert handling functionality by clicking a button that triggers an alert and accepting it

Starting URL: https://formy-project.herokuapp.com/switch-window

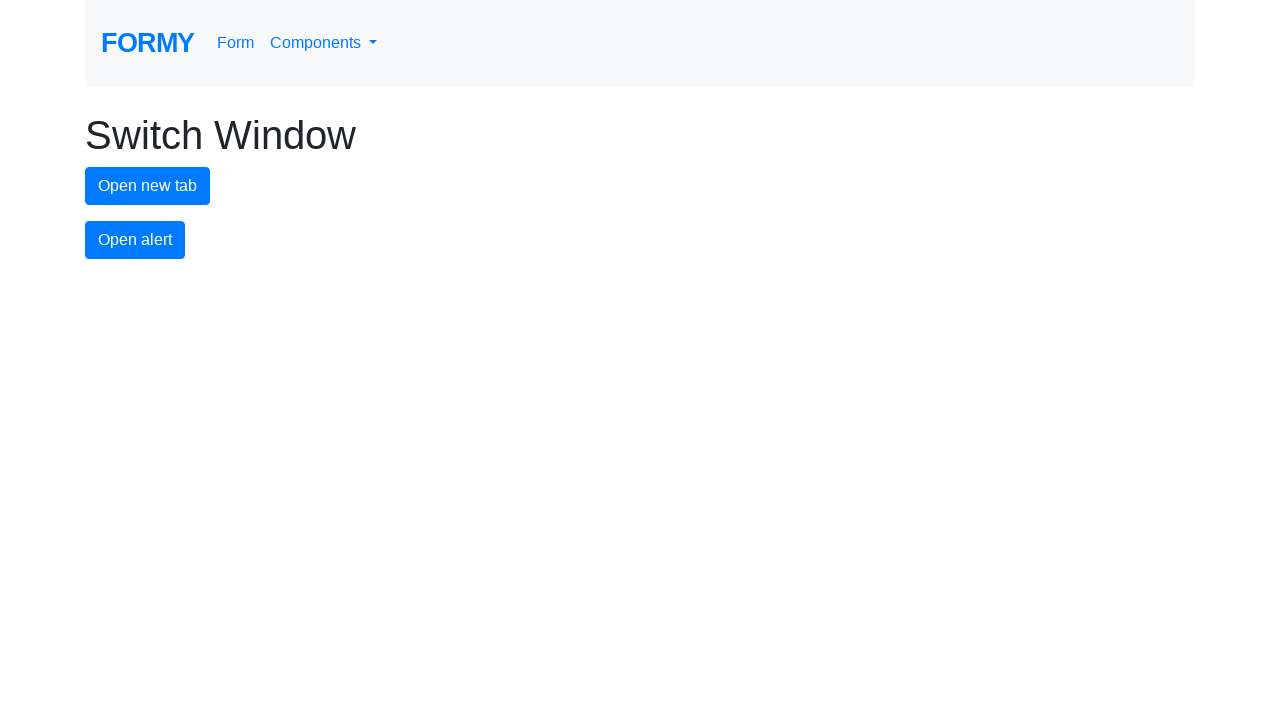

Clicked alert button to trigger alert dialog at (135, 240) on #alert-button
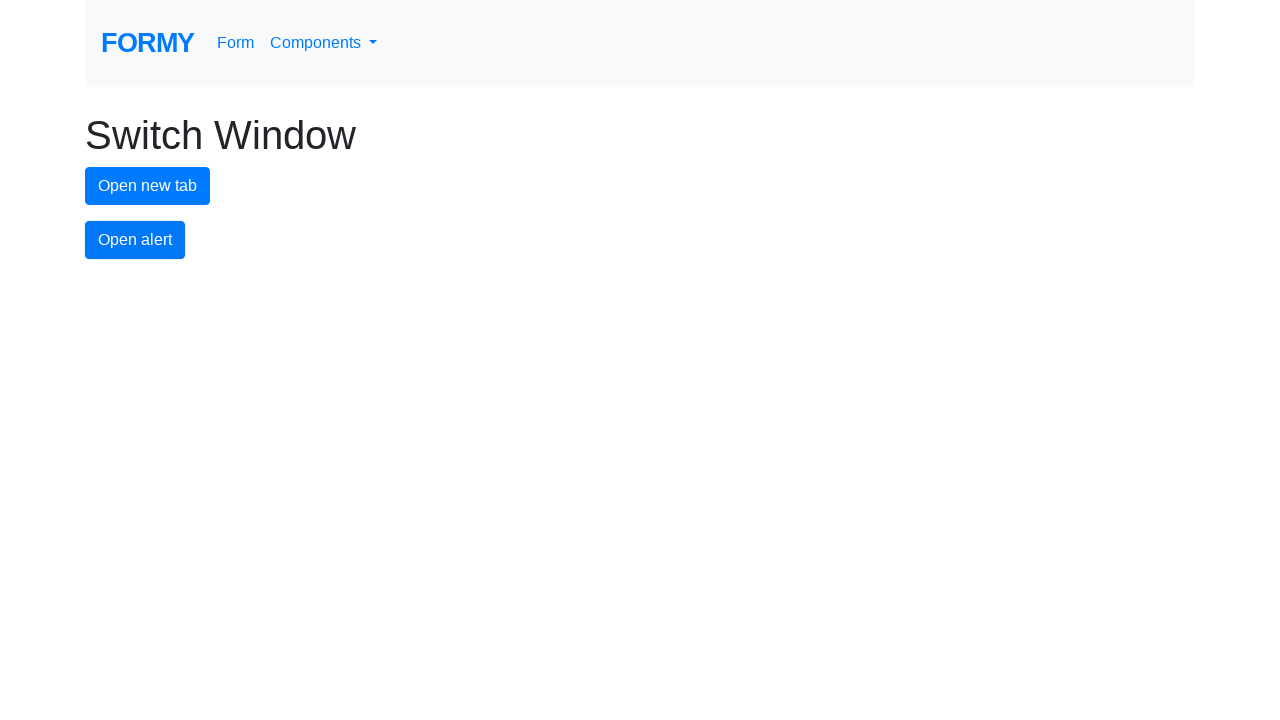

Registered dialog handler to accept alert
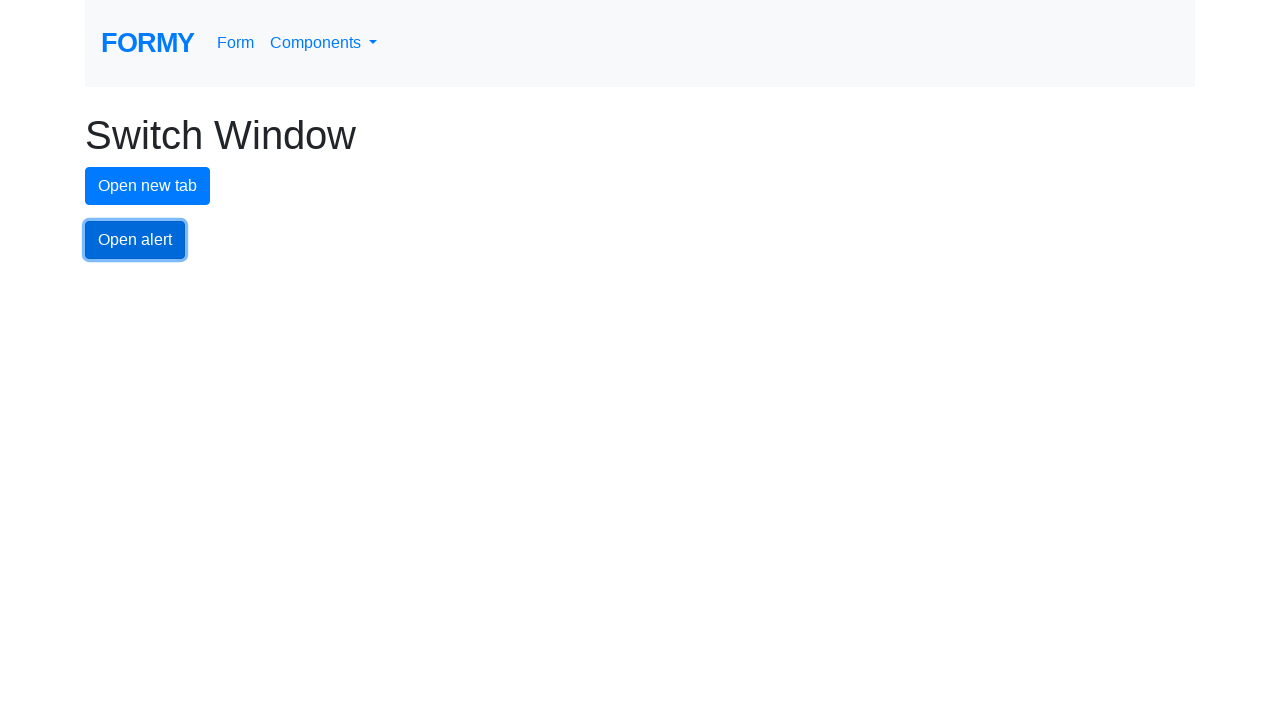

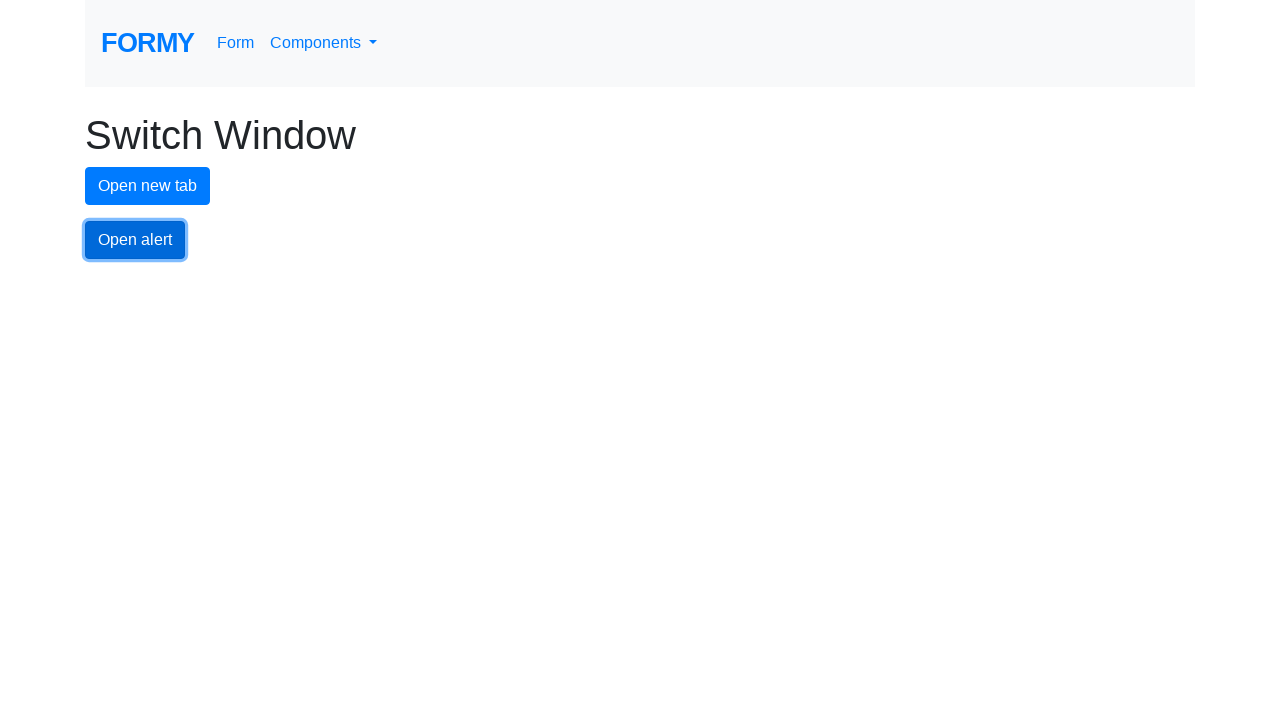